Solves a math captcha by calculating a mathematical expression, entering the answer, checking robot verification boxes, and submitting the form

Starting URL: https://suninjuly.github.io/math.html

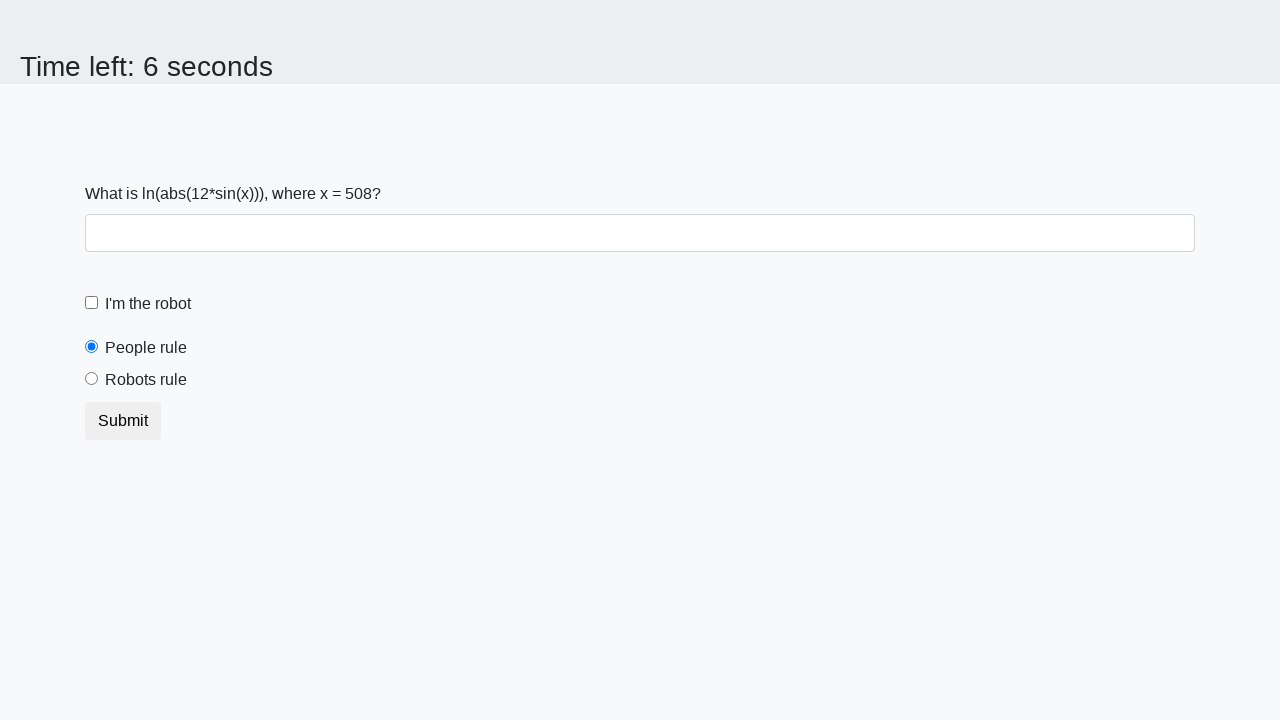

Located the input value element
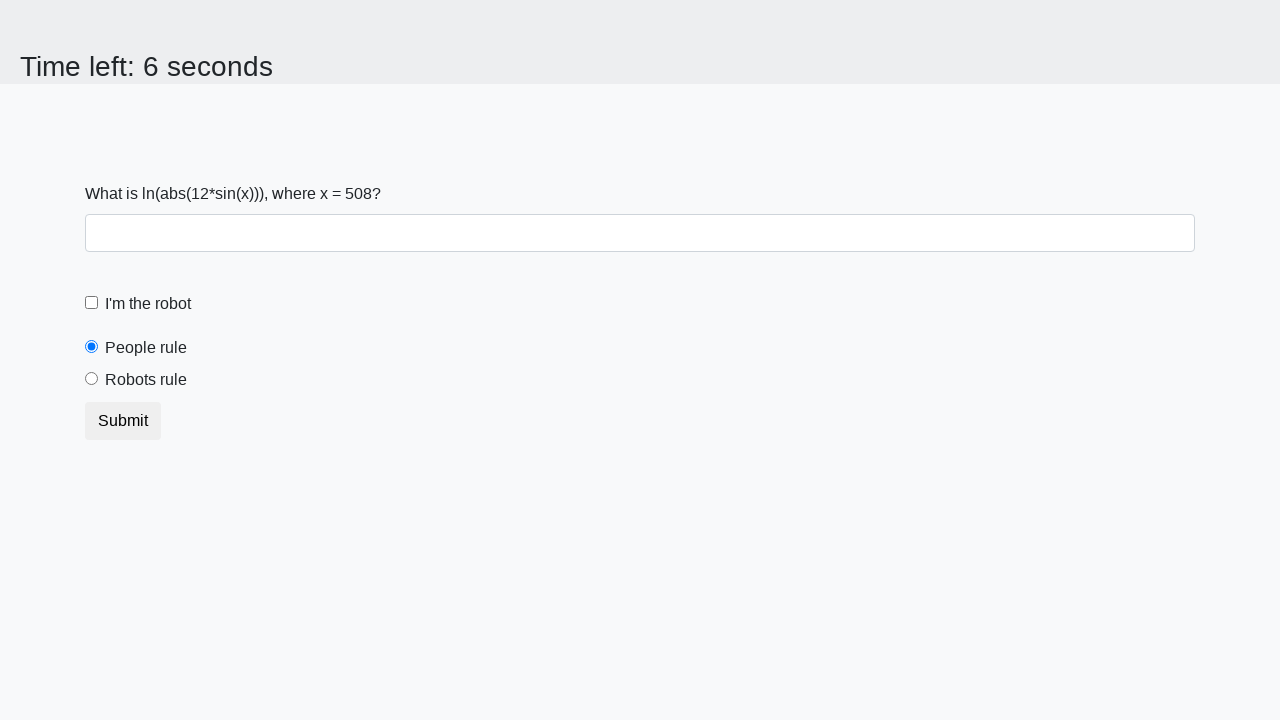

Retrieved input value from element: 508
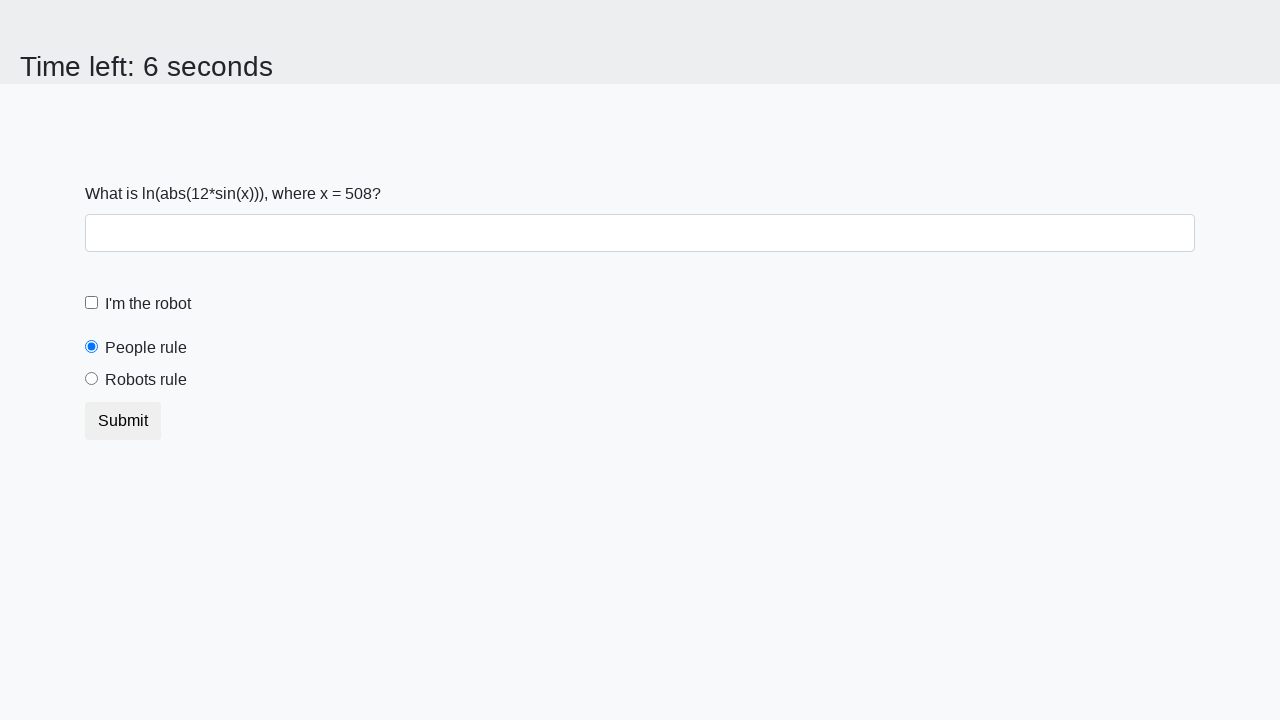

Calculated mathematical expression result: 2.2697098814264915
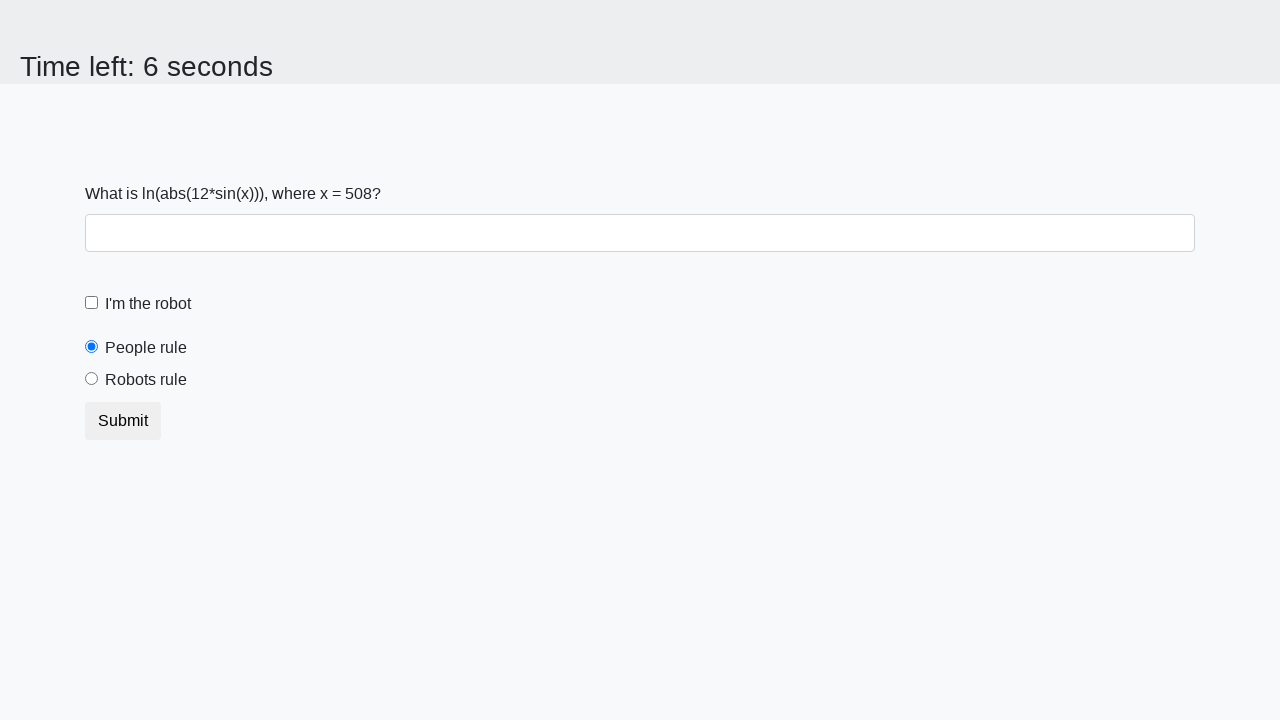

Entered calculated answer '2.2697098814264915' in the answer field on #answer
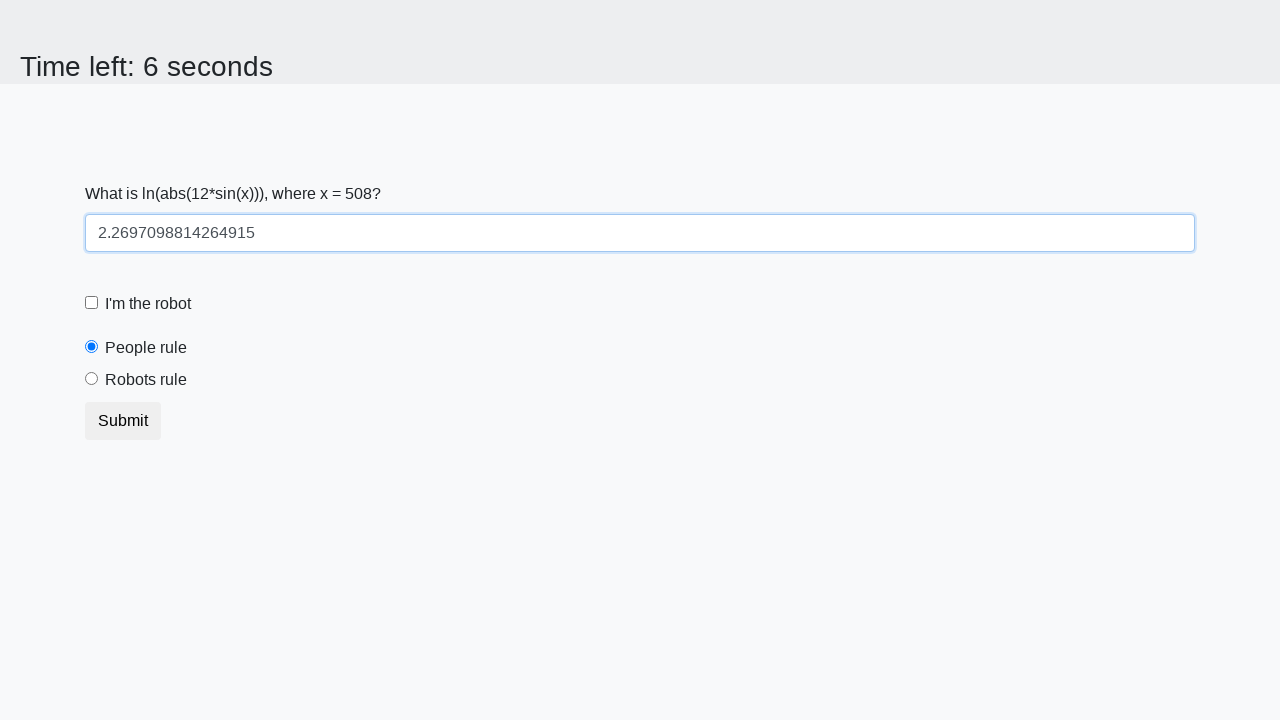

Checked the 'I'm a robot' checkbox at (92, 303) on #robotCheckbox
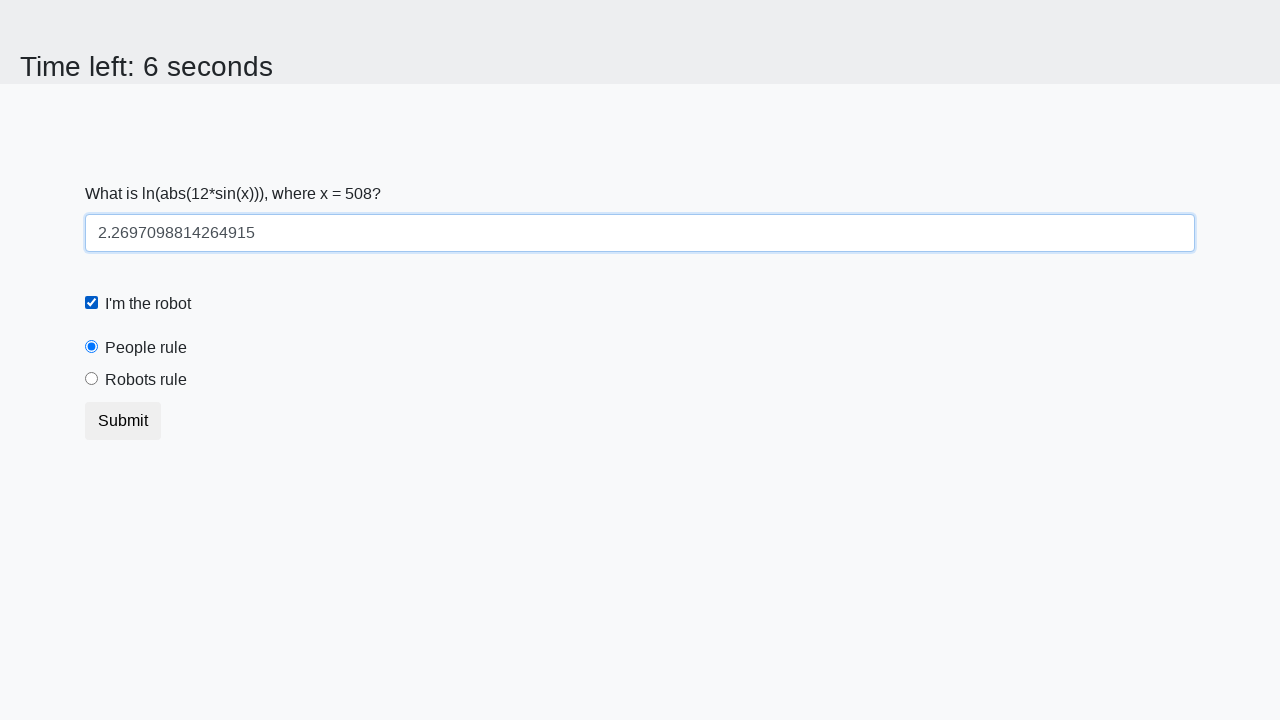

Selected 'Robots rule' radio button at (92, 379) on #robotsRule
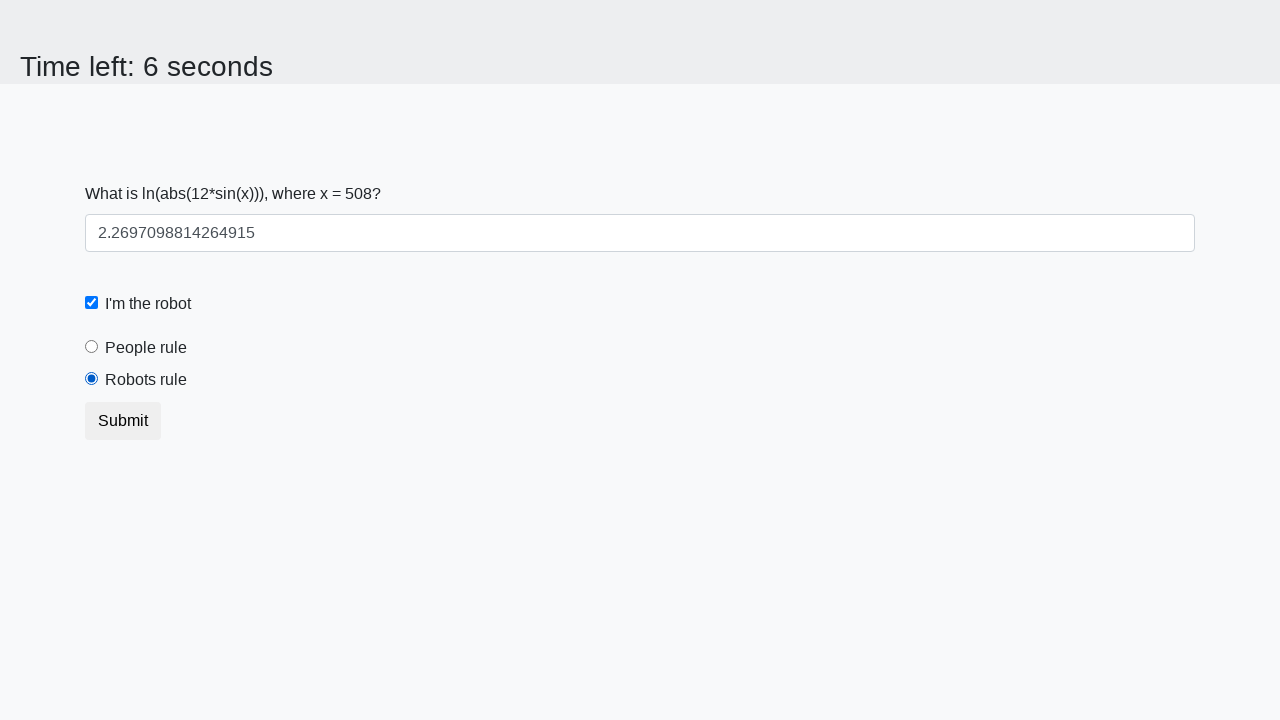

Clicked submit button to complete the form at (123, 421) on .btn.btn-default
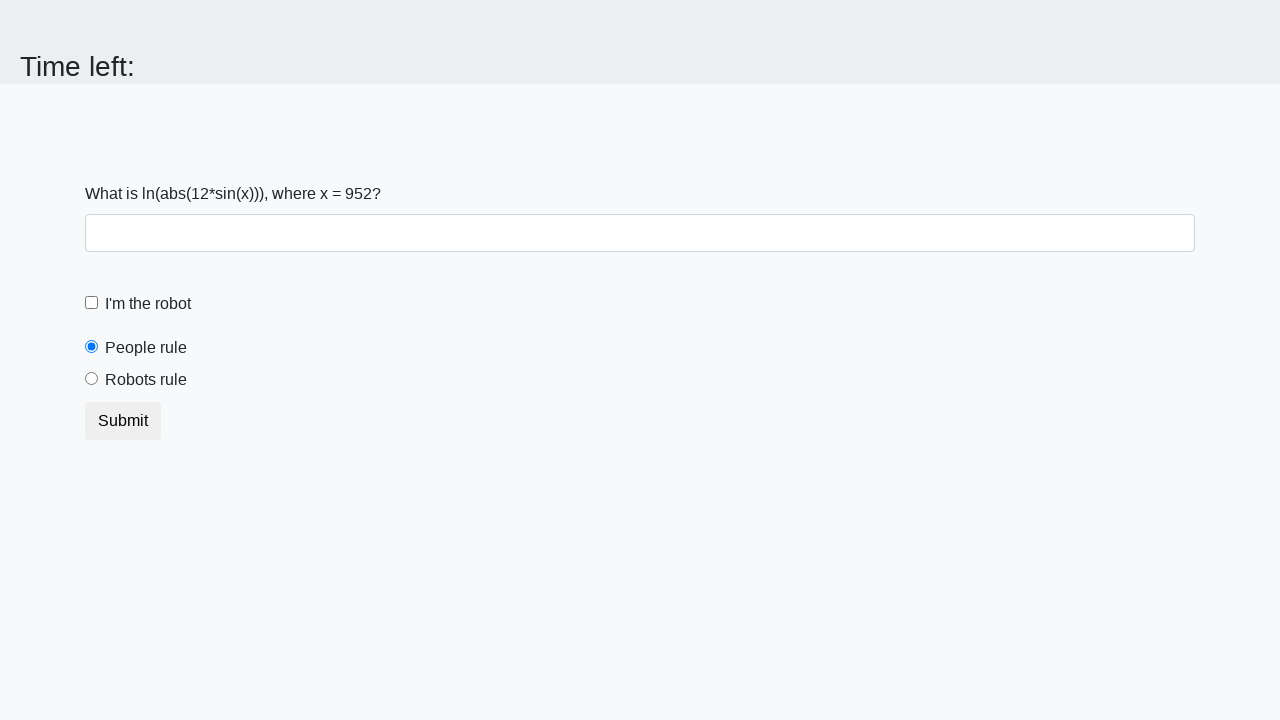

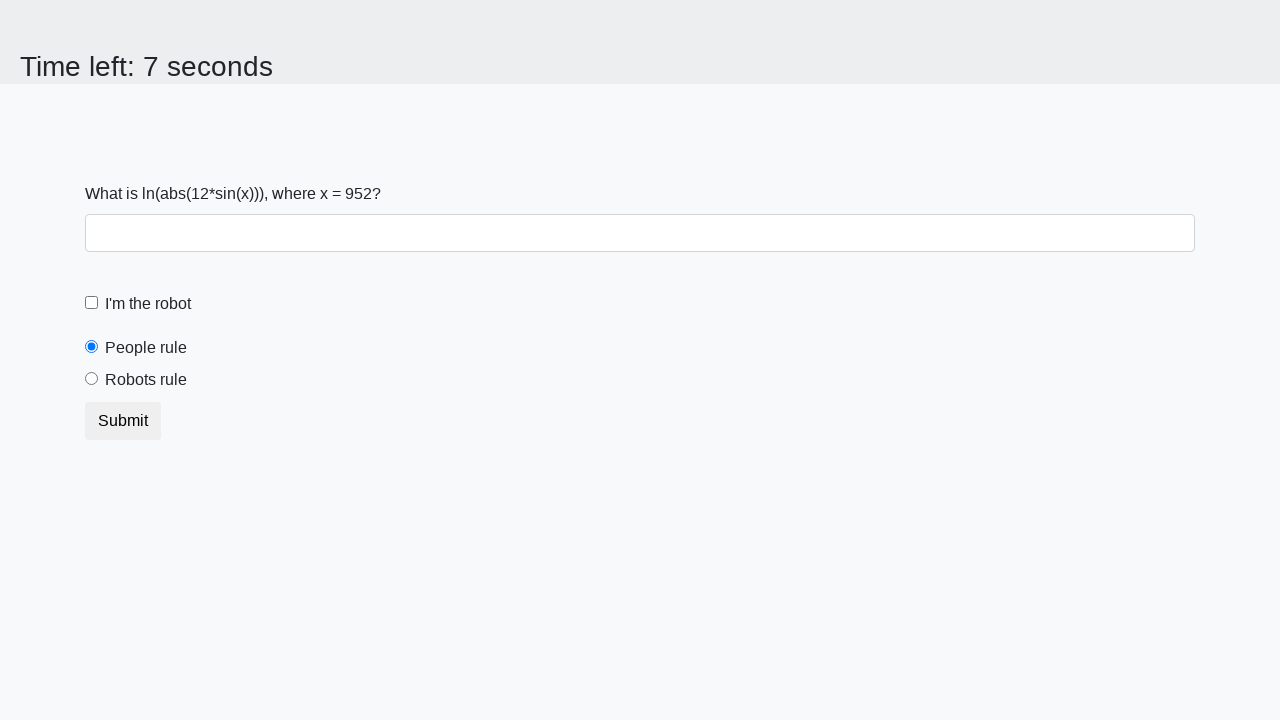